Tests simulating various key presses on a text field and verifying the detected key output

Starting URL: https://the-internet.herokuapp.com/key_presses

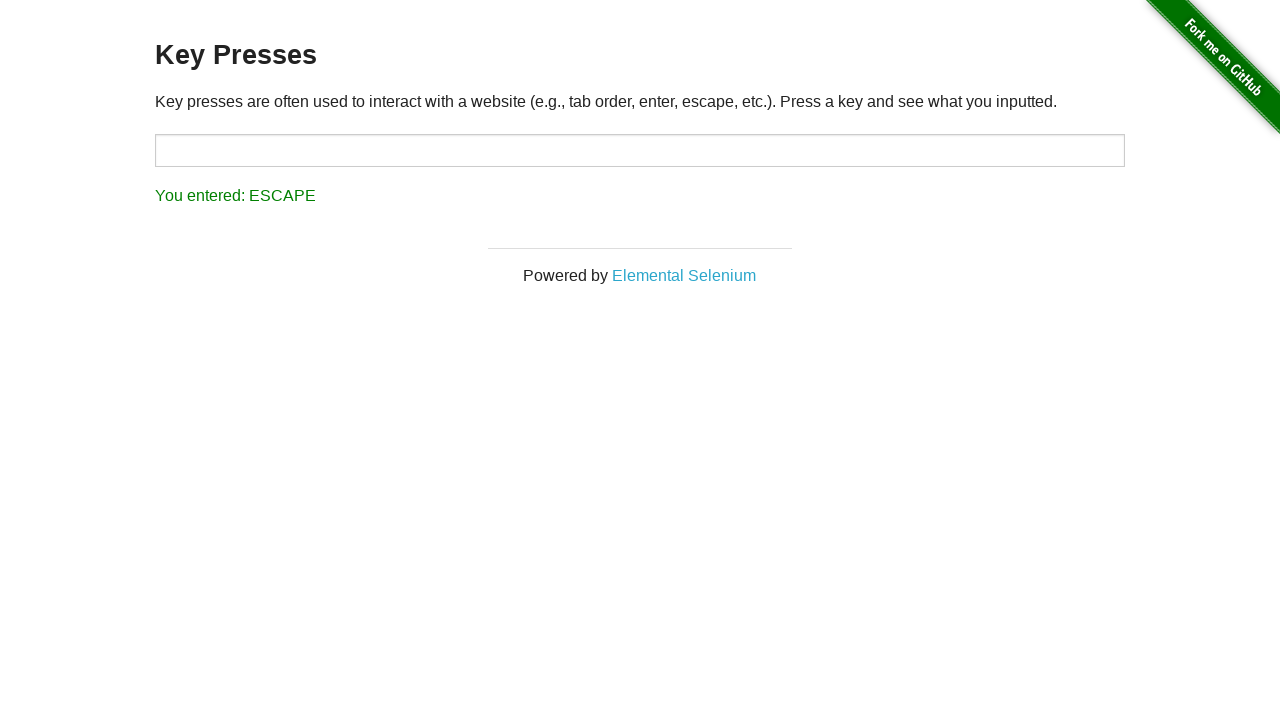

Located target text box element
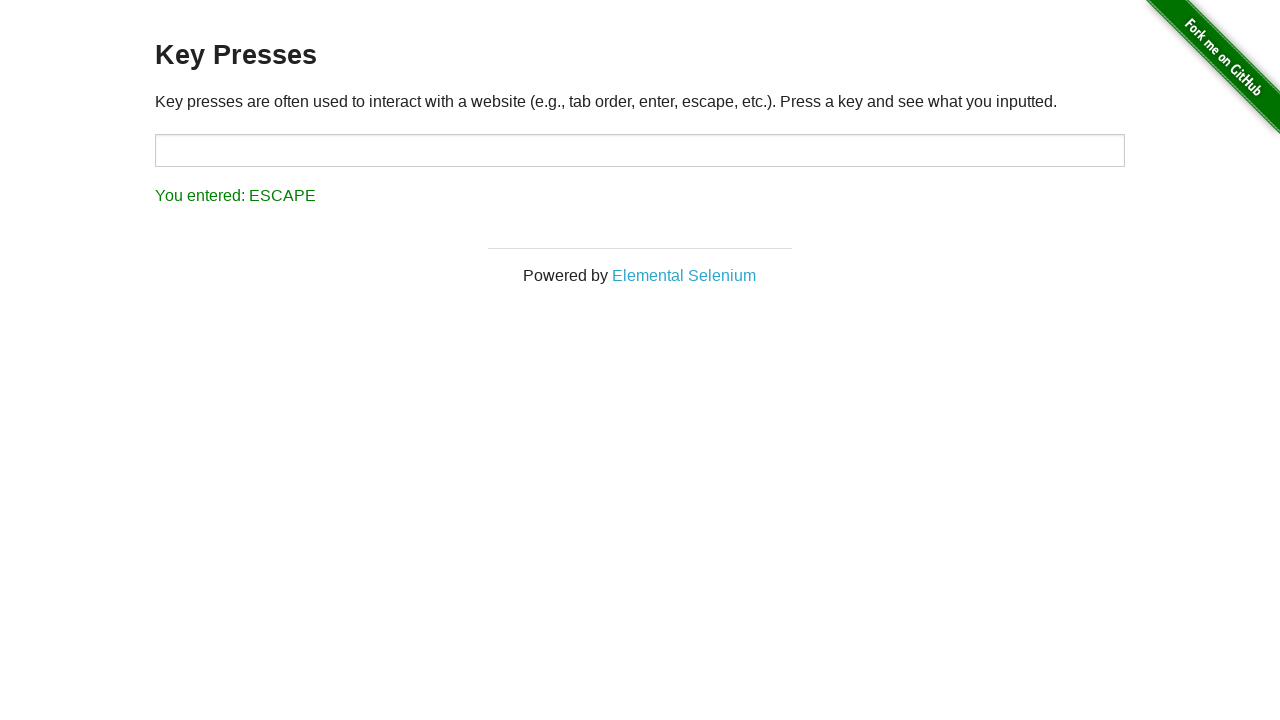

Located result text element
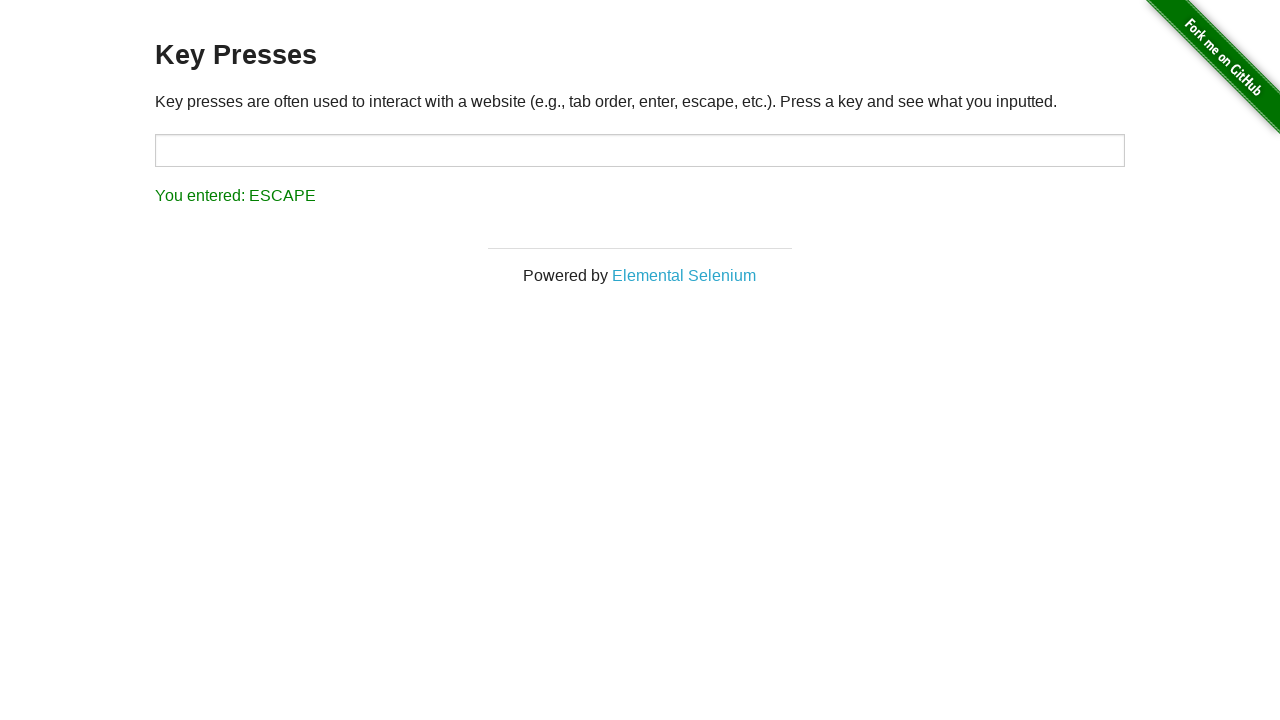

Pressed Alt key on text box on #target
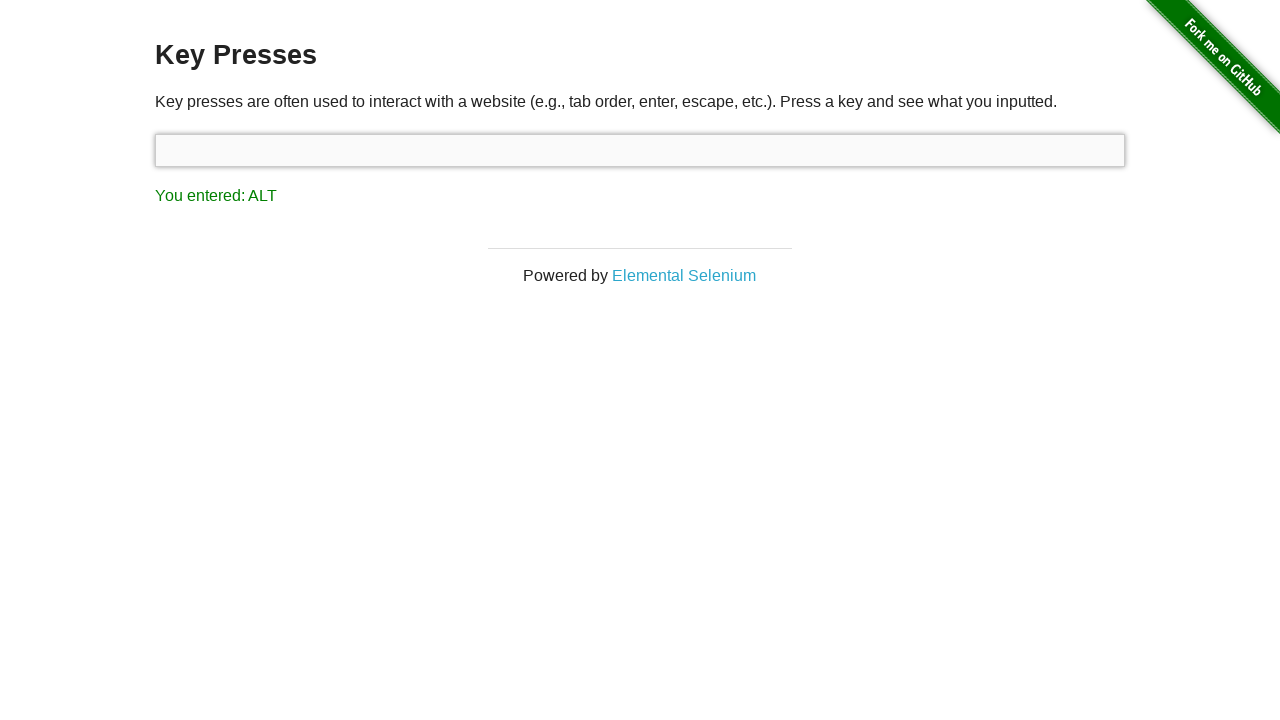

Verified result text contains 'ALT'
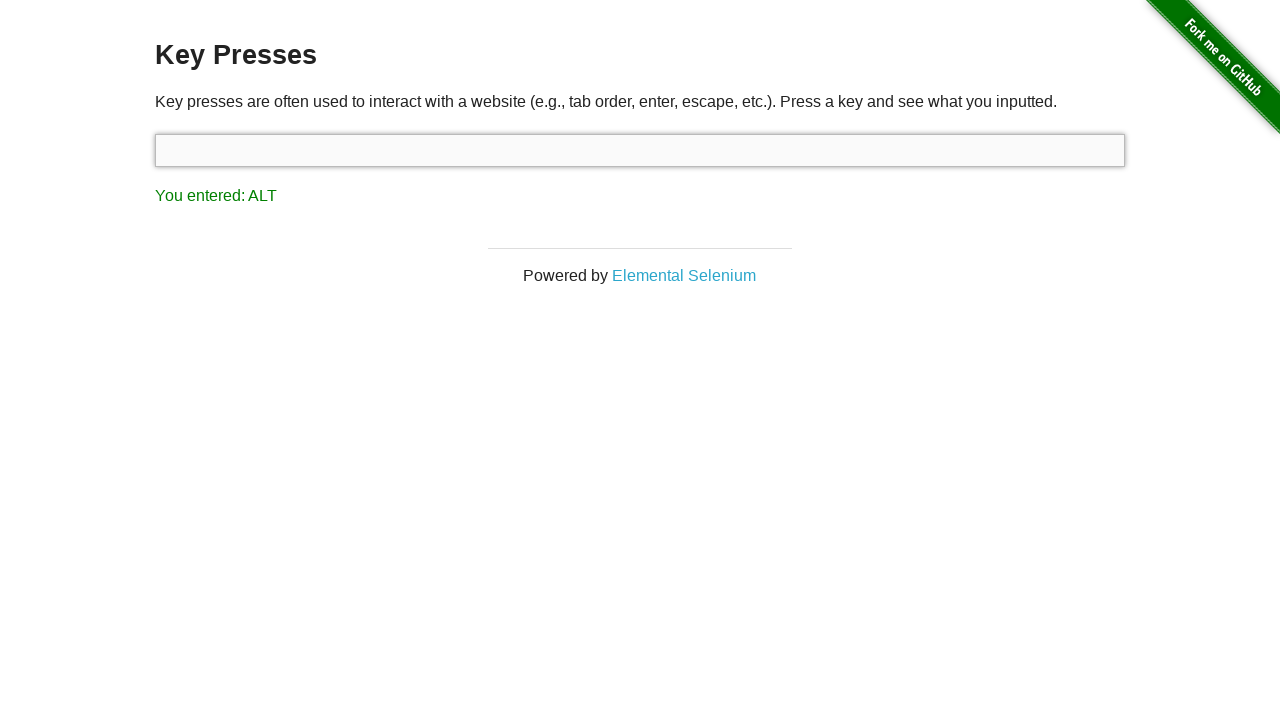

Pressed Shift key on text box on #target
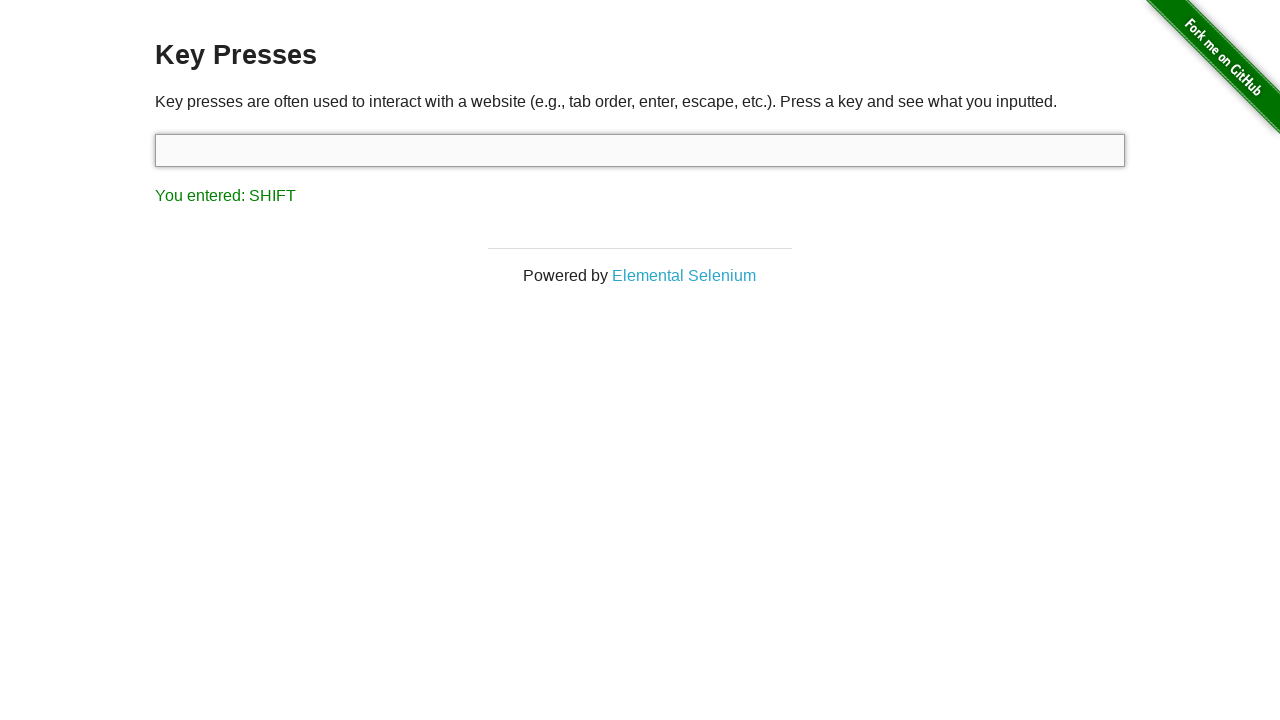

Verified result text contains 'SHIFT'
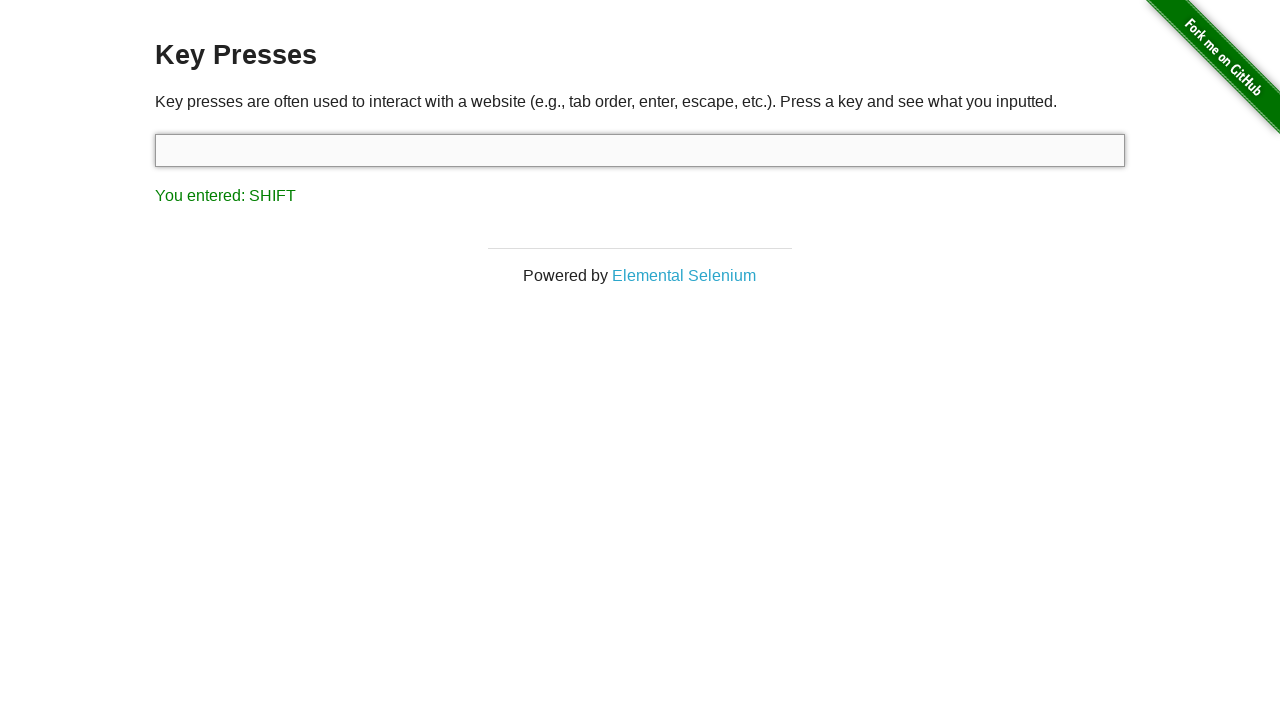

Pressed N key on text box on #target
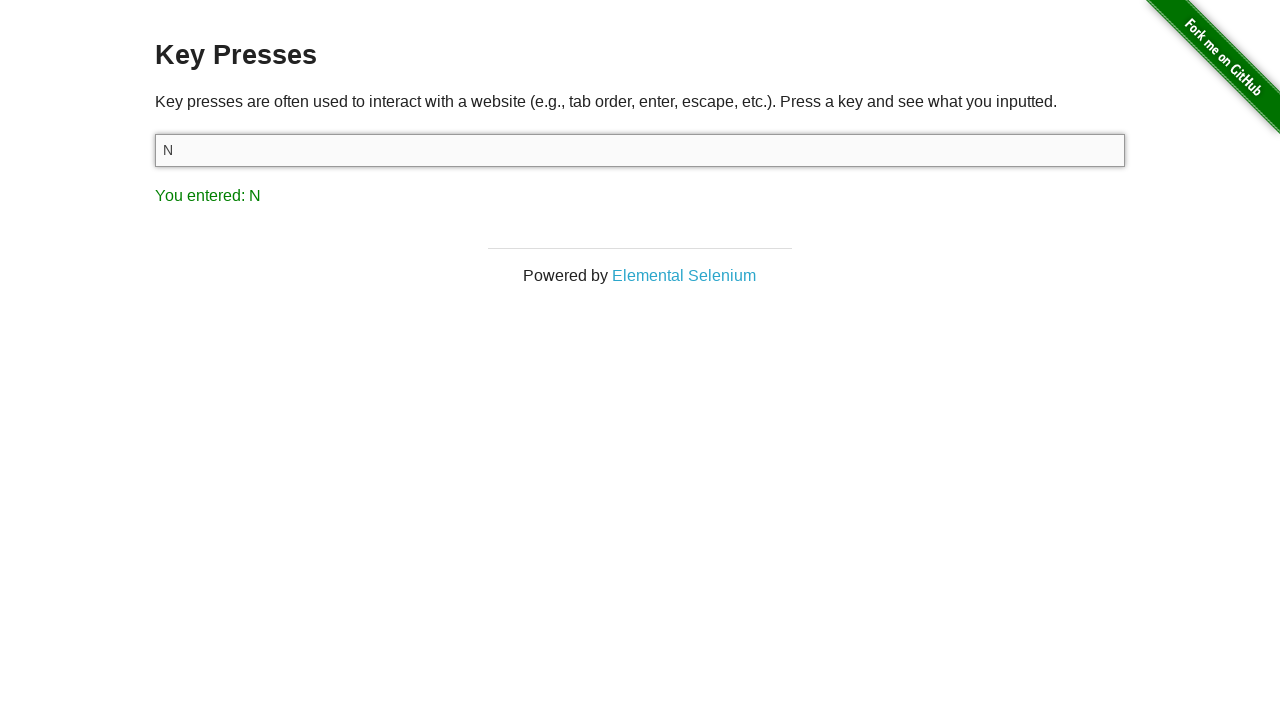

Verified result text contains 'N'
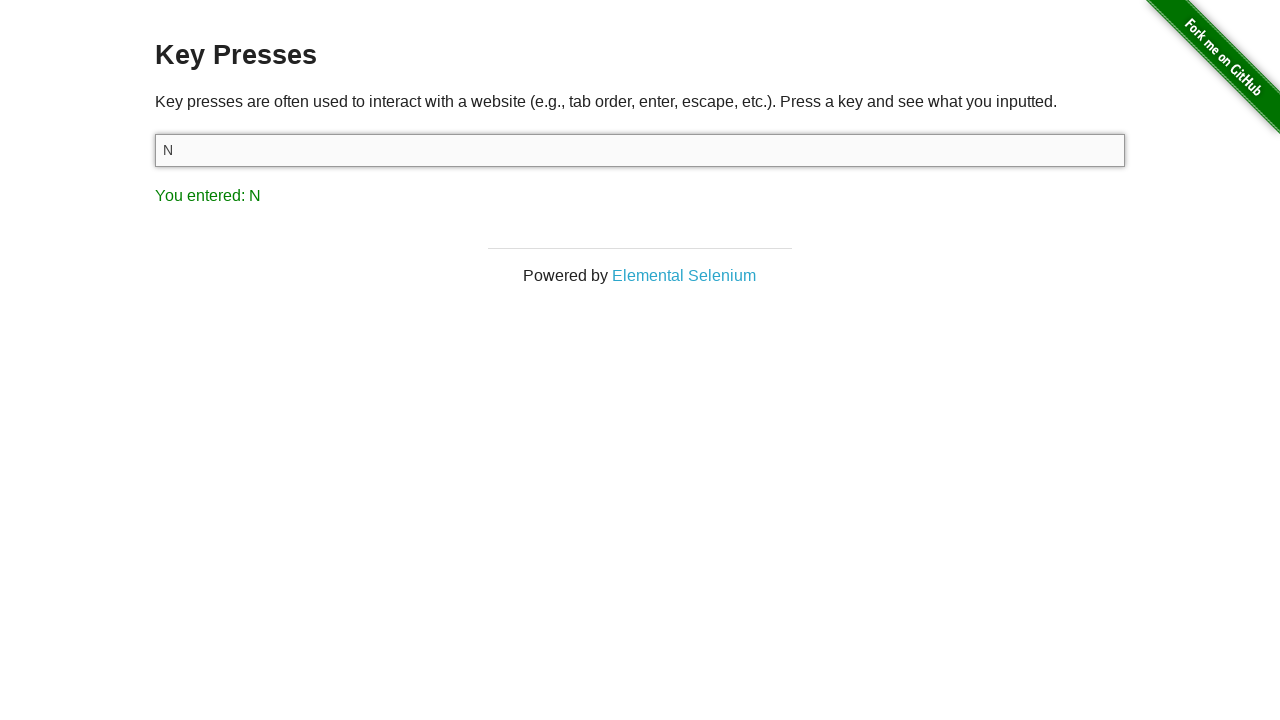

Pressed 9 key on text box on #target
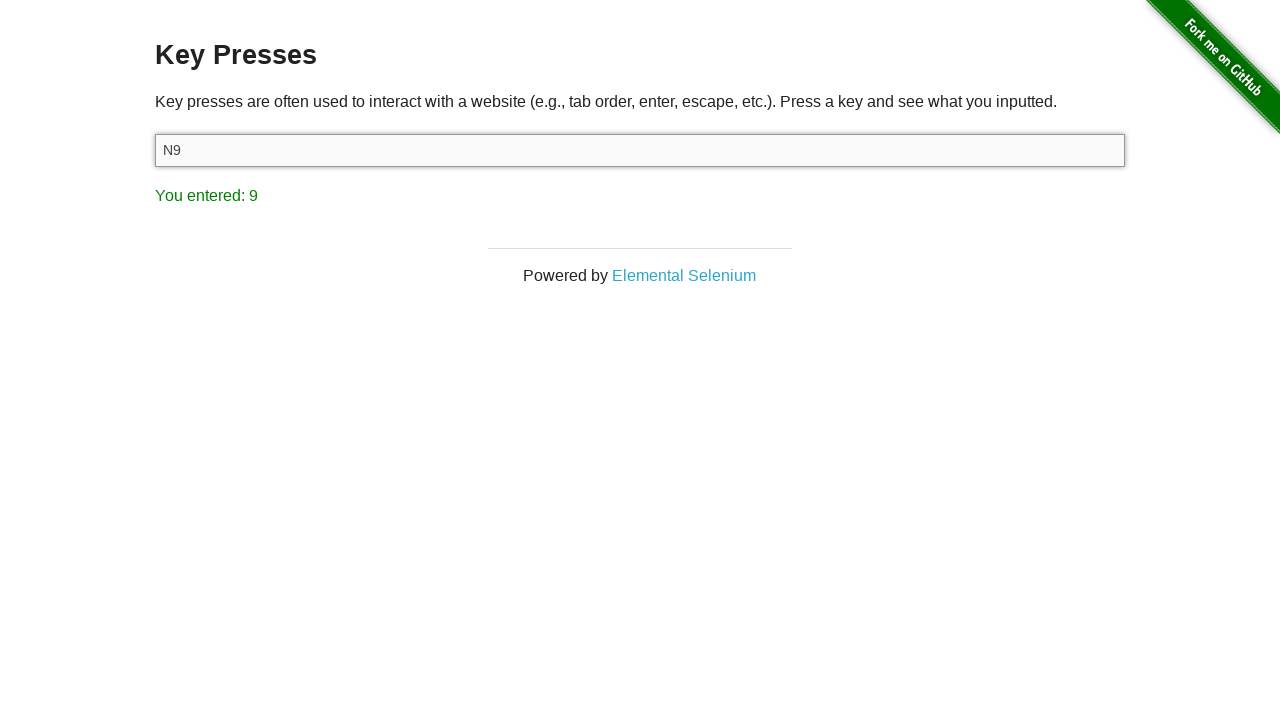

Verified result text contains '9'
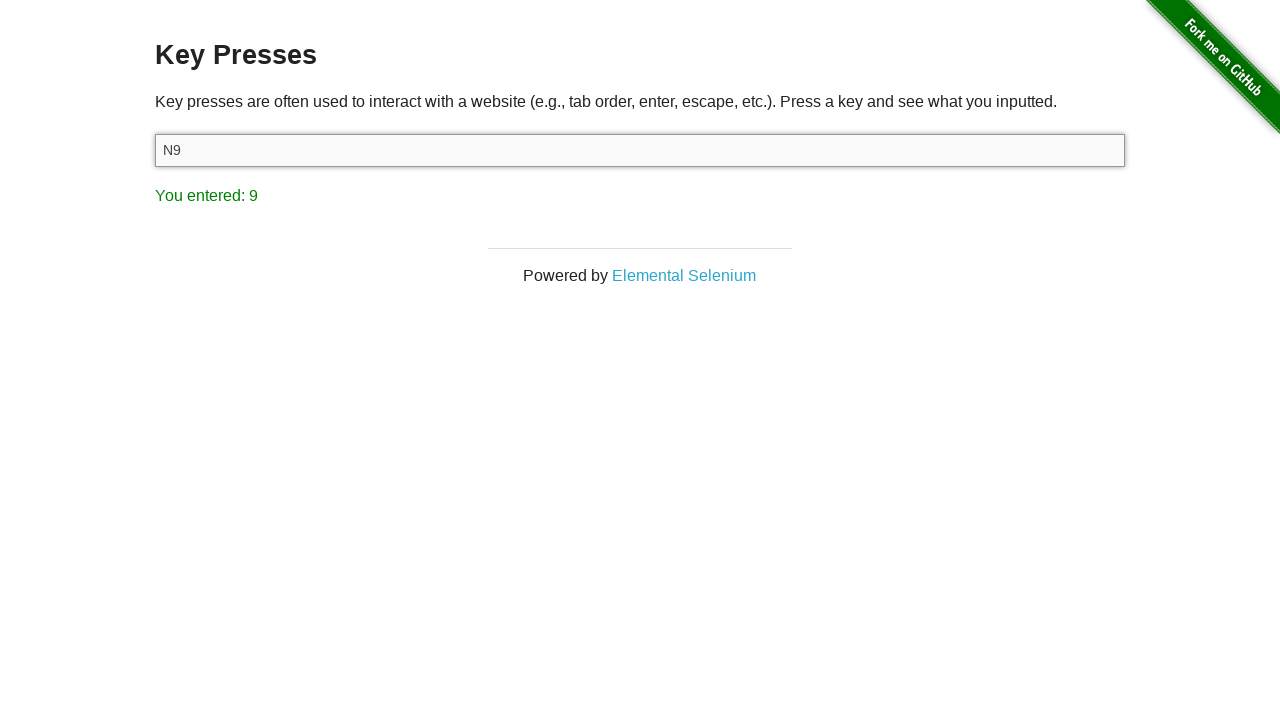

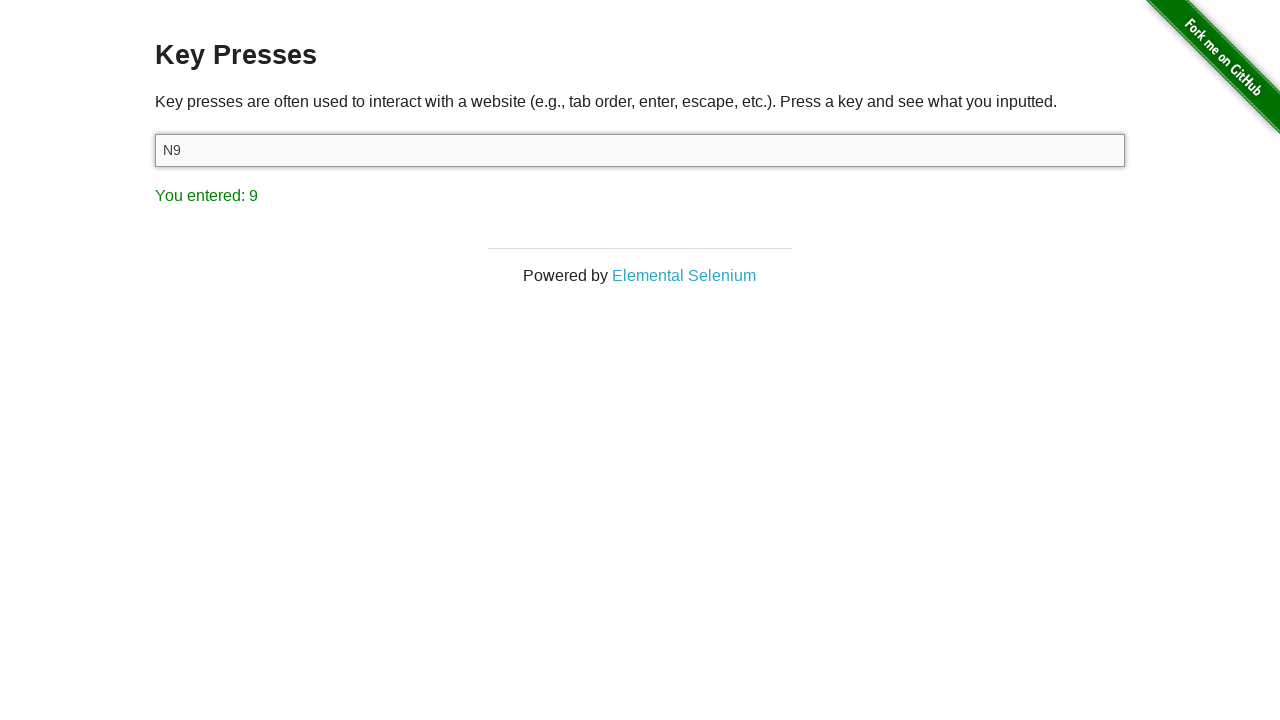